Demonstrates basic browser operations on YouTube homepage including maximizing/minimizing window, getting page title and URL, and refreshing the page.

Starting URL: https://www.youtube.com/

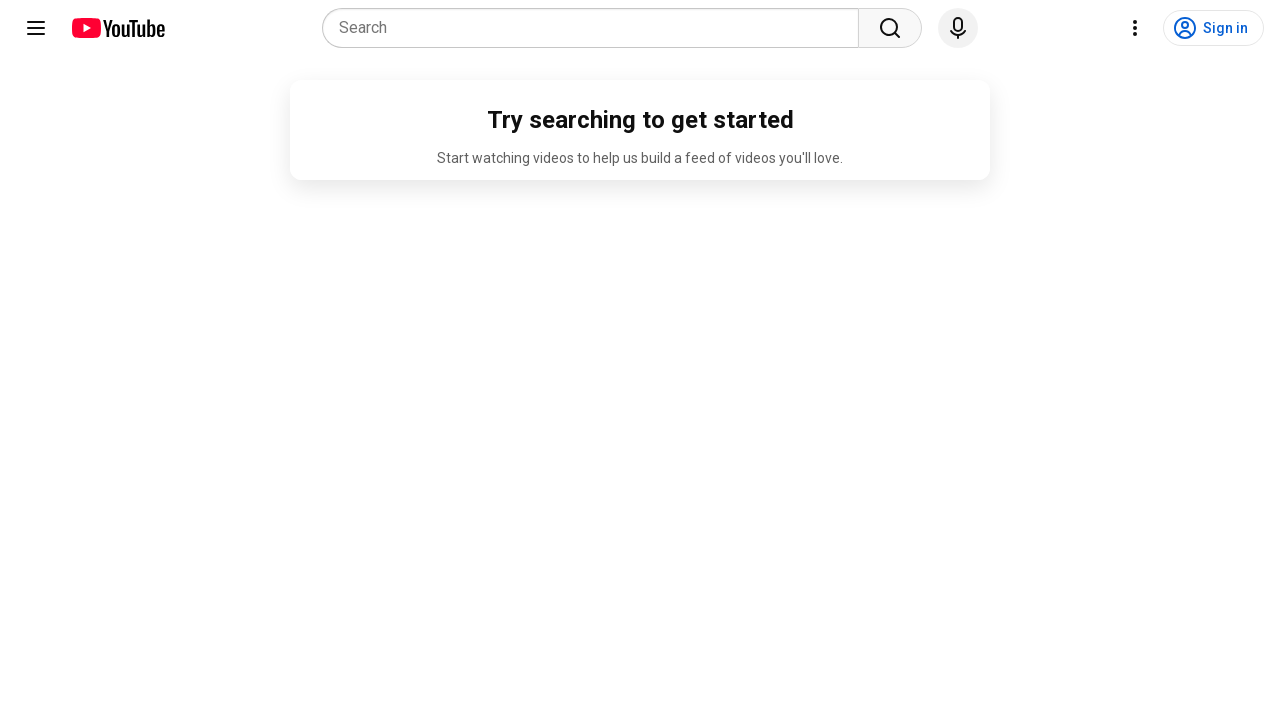

Set viewport size to 1920x1080 to maximize window
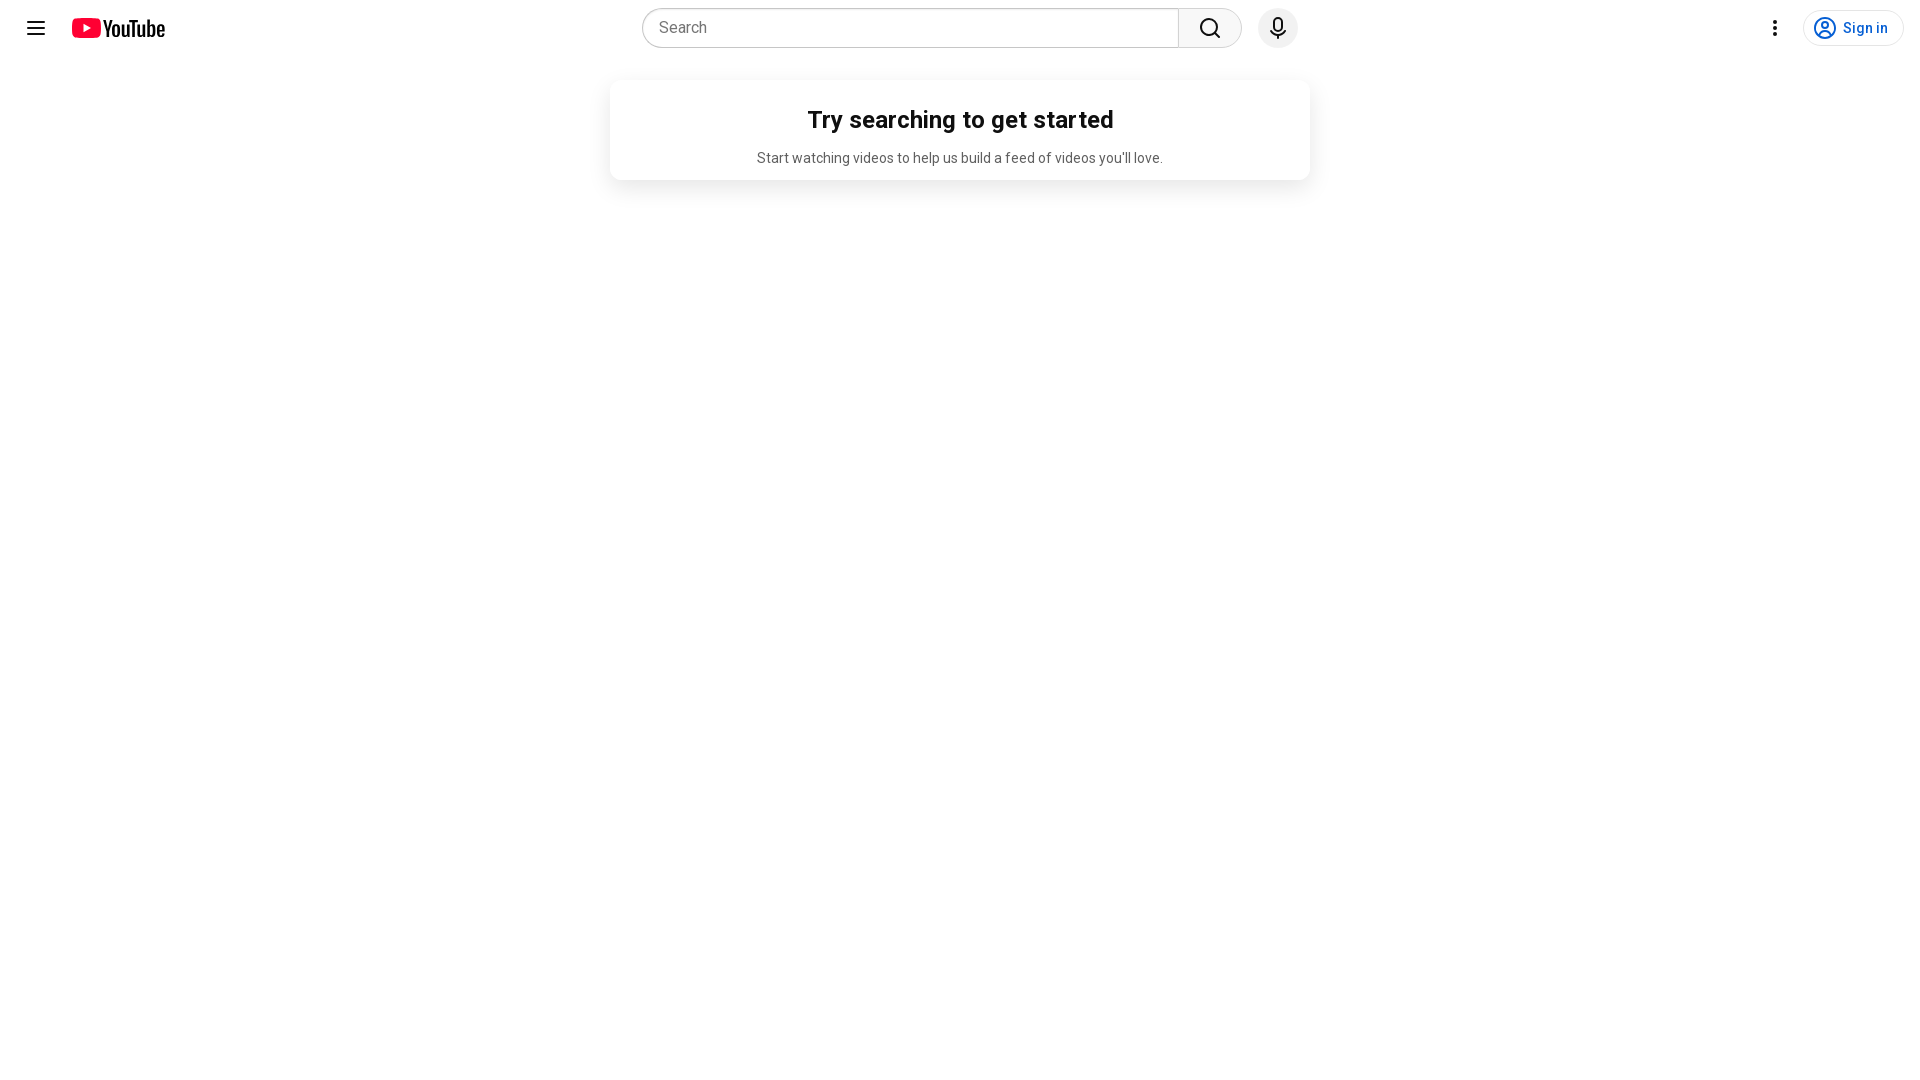

Retrieved page title: YouTube
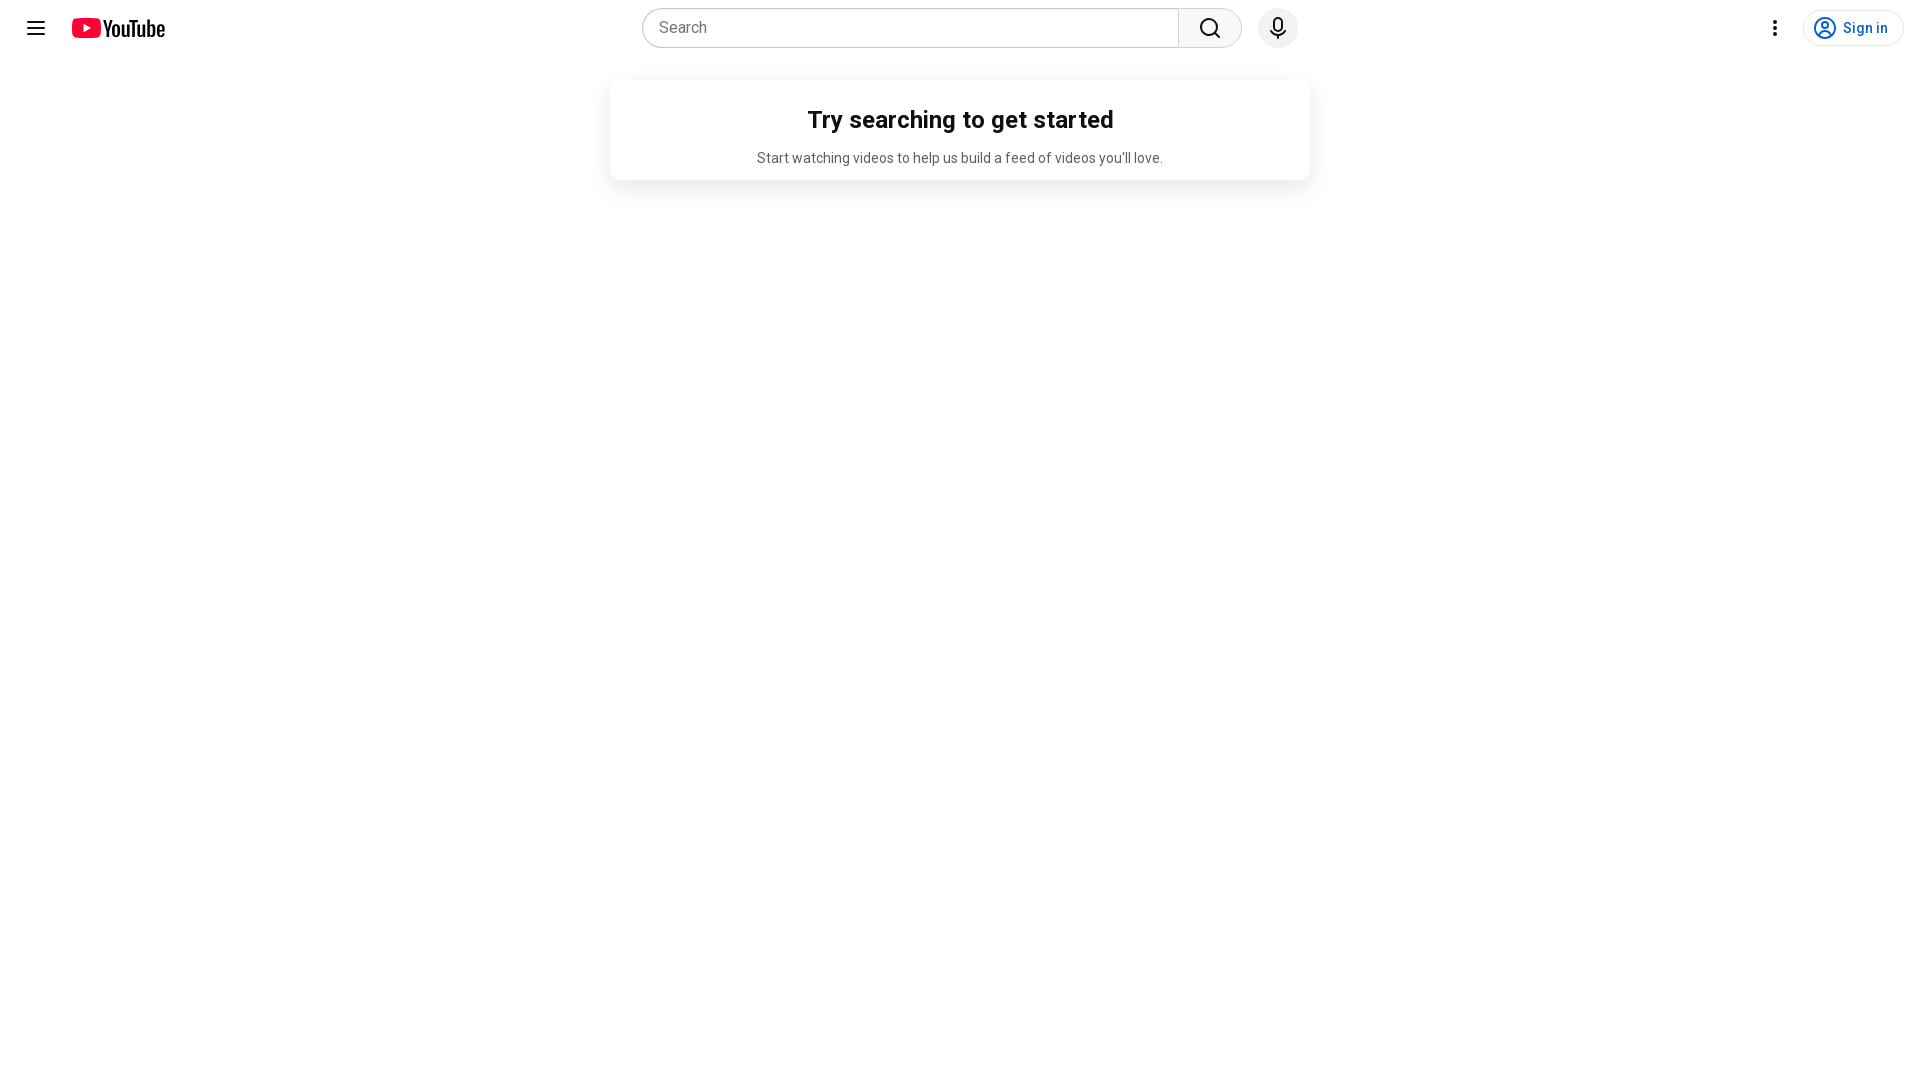

Retrieved current URL: https://www.youtube.com/
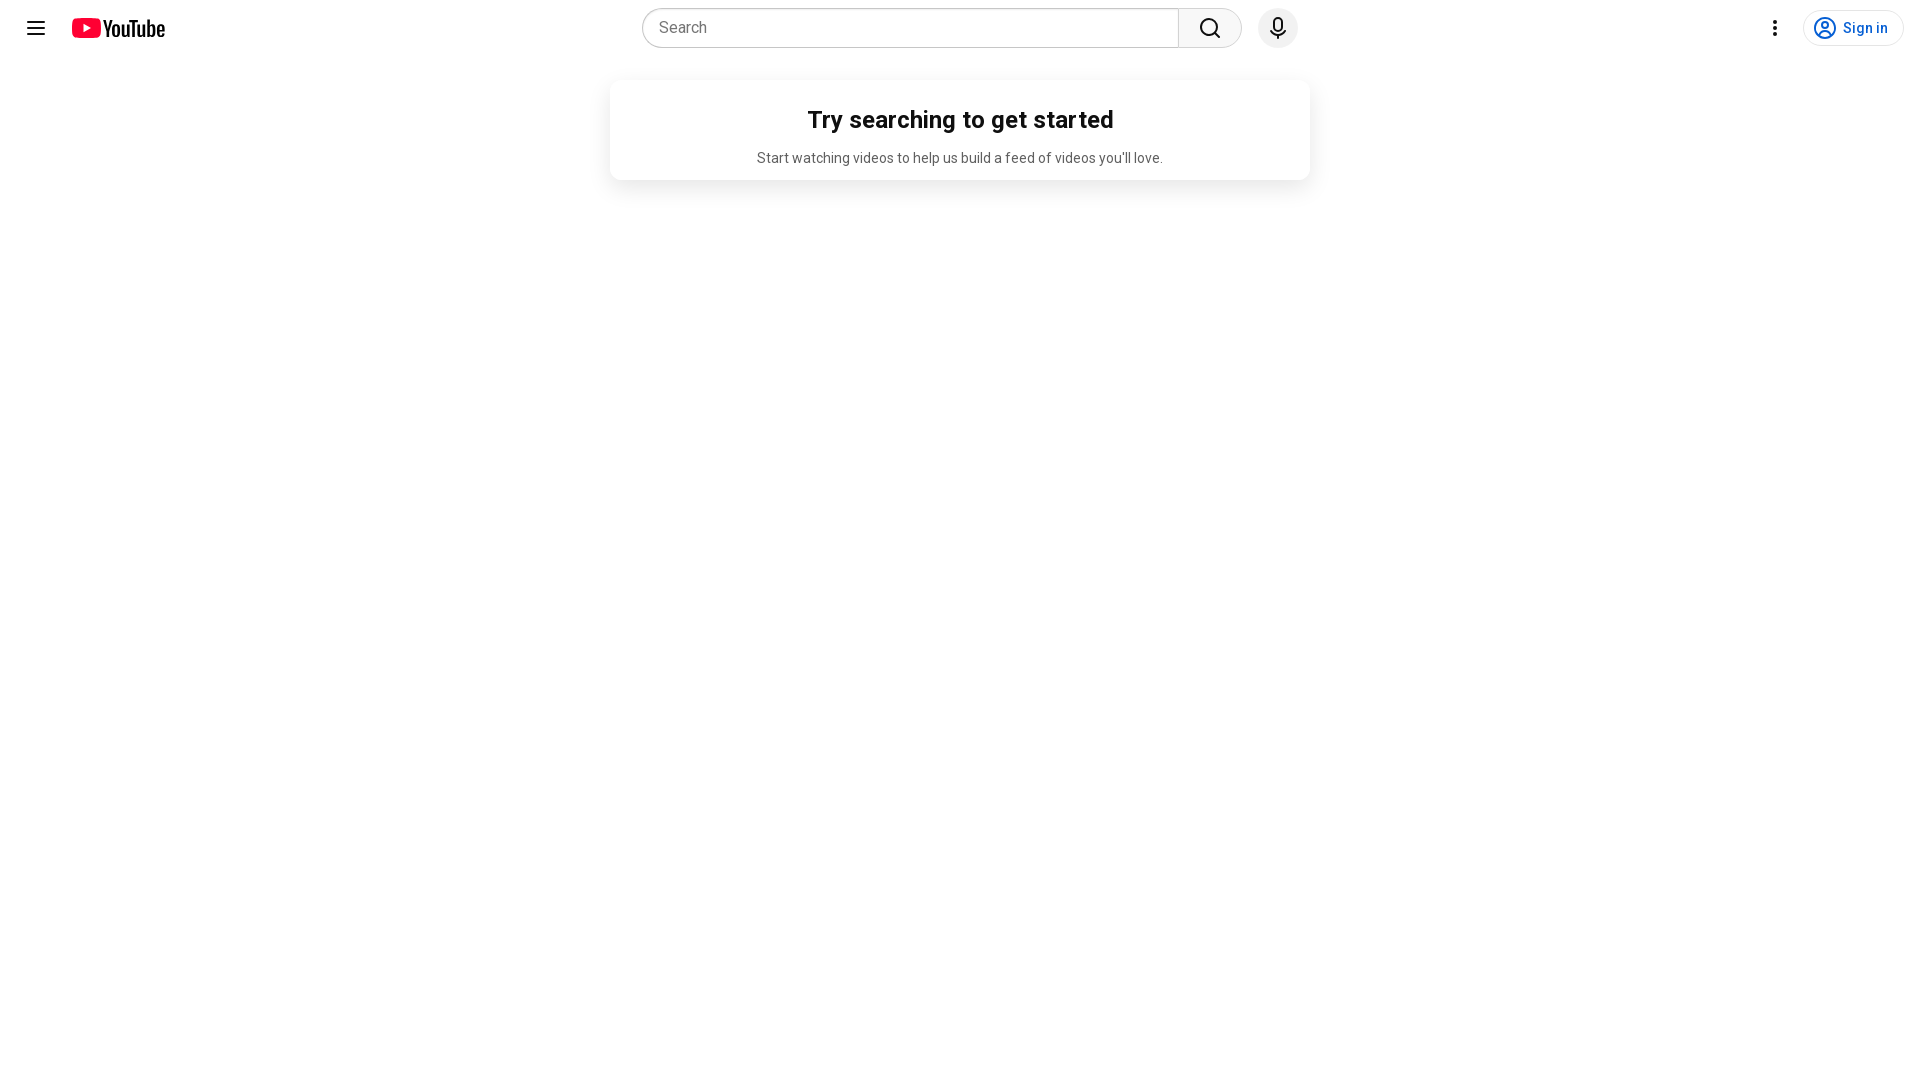

Refreshed the YouTube homepage
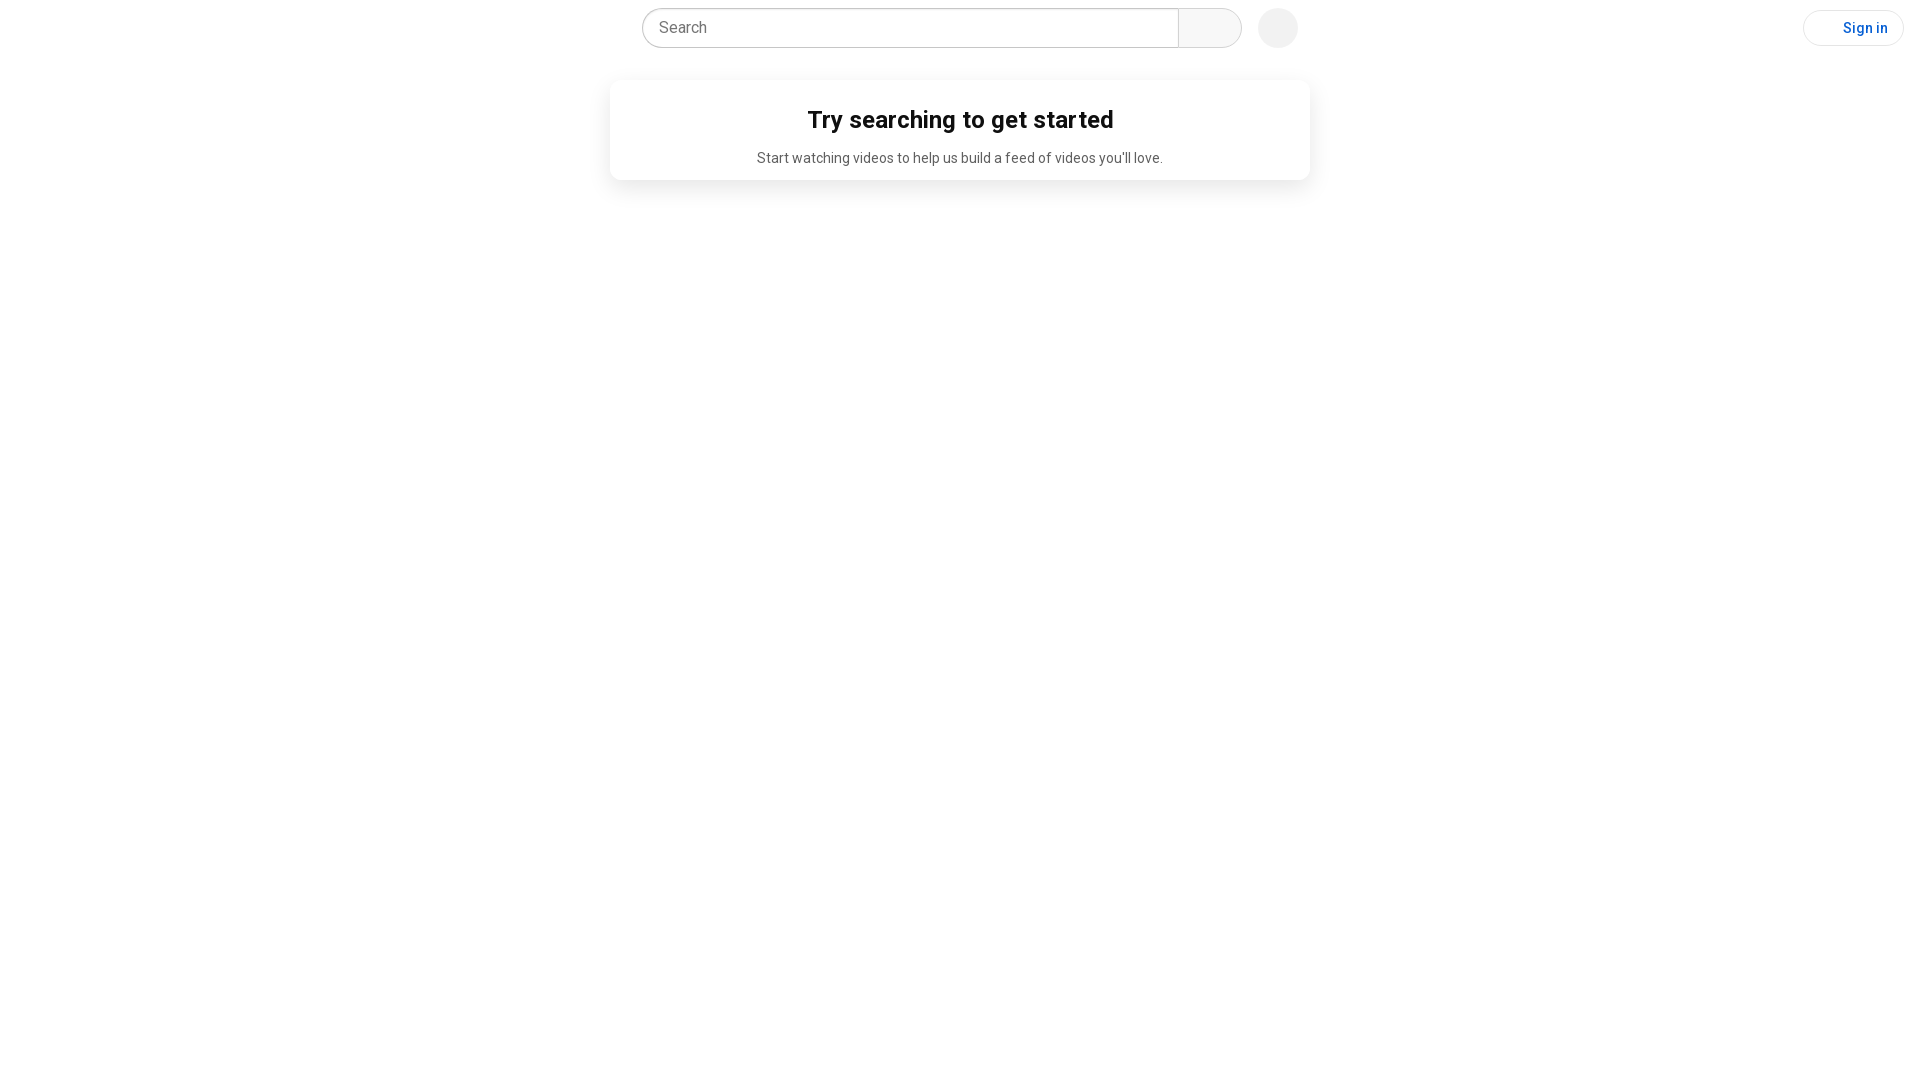

Page loaded after refresh (domcontentloaded event fired)
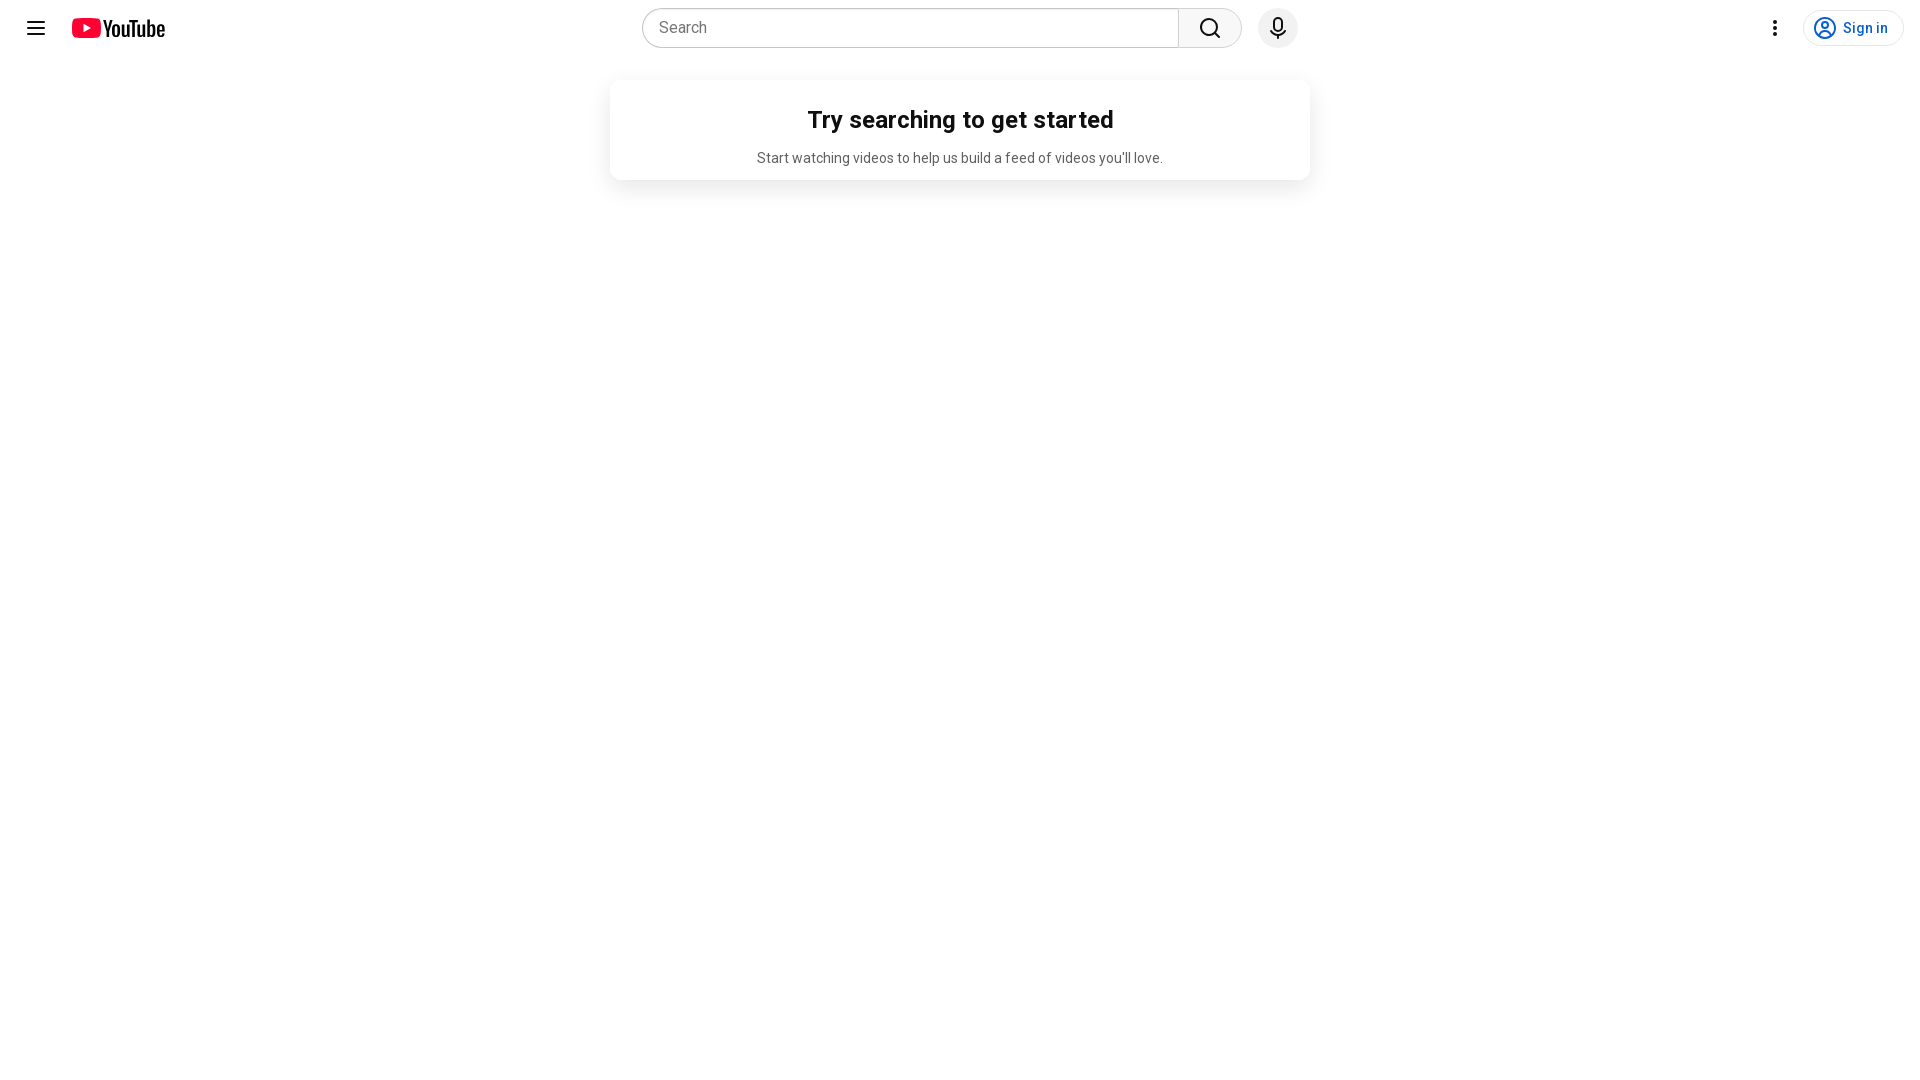

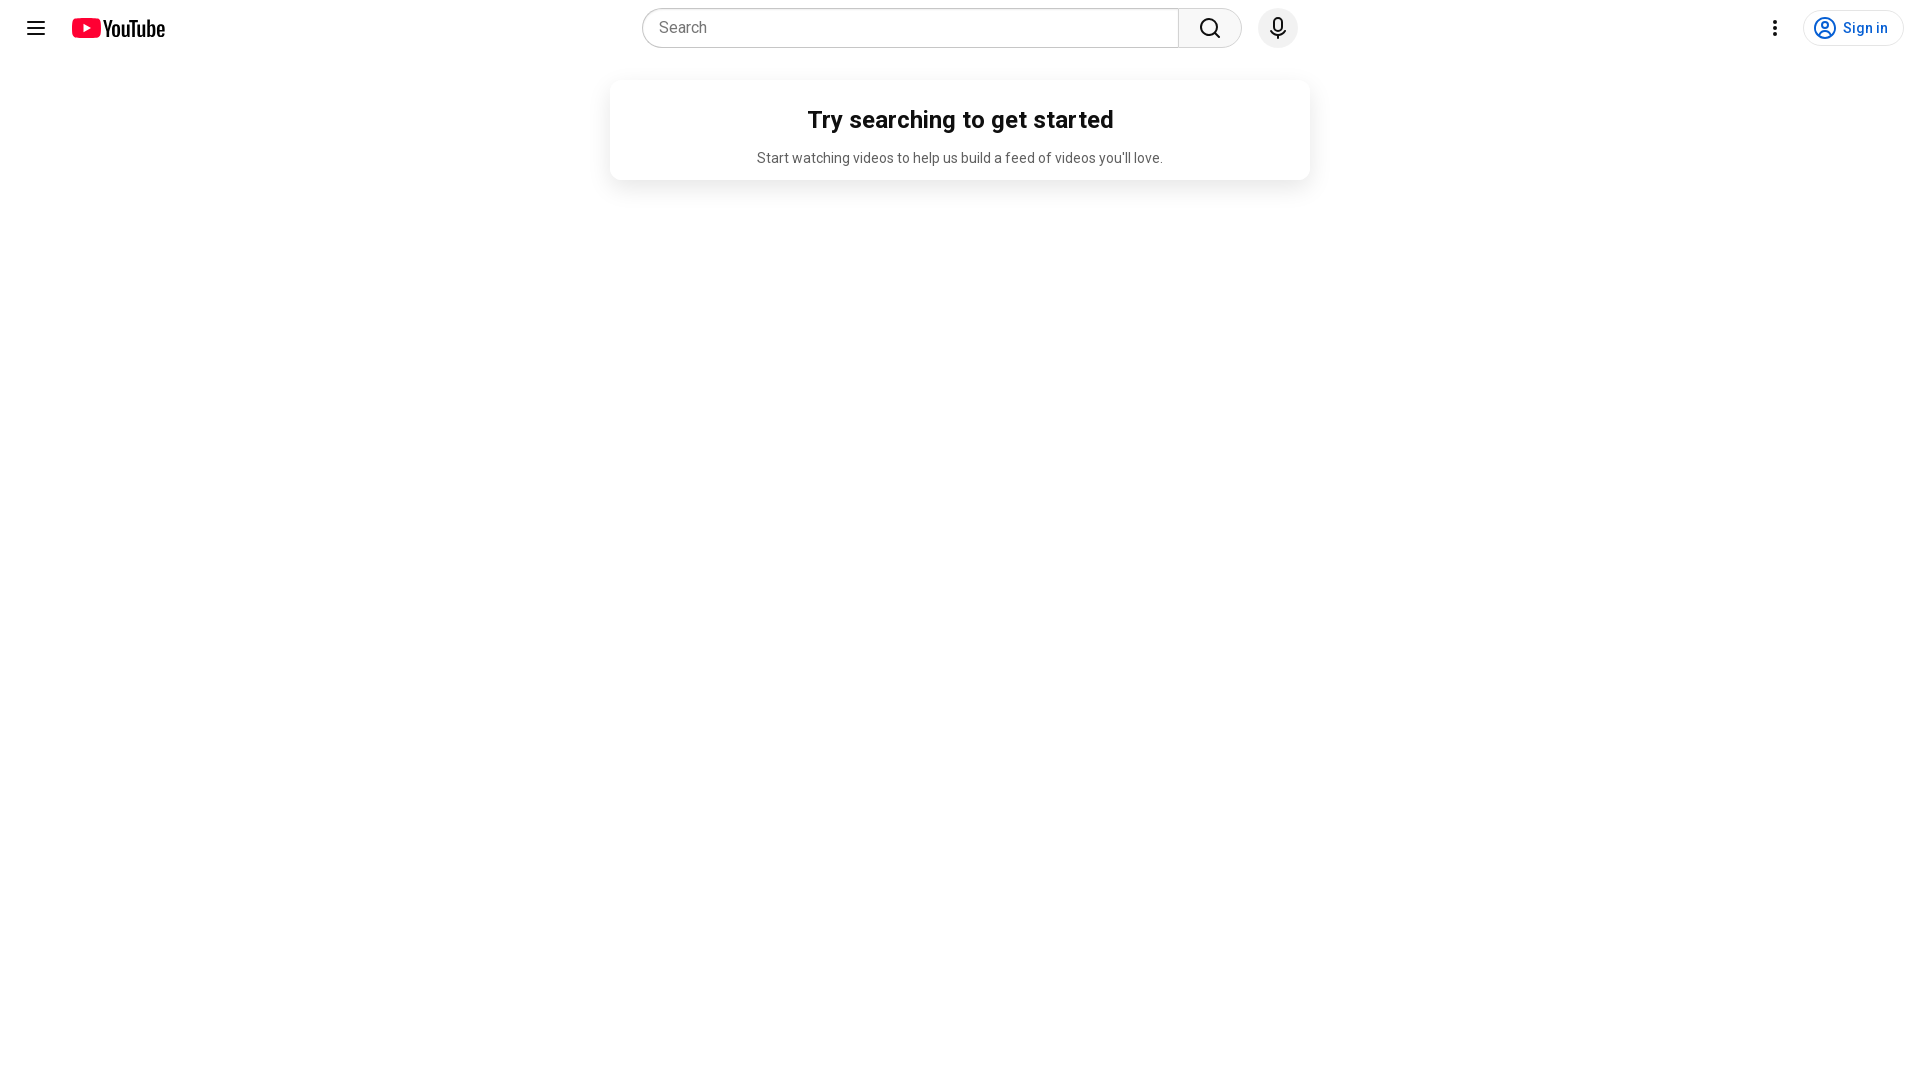